Tests navigating to Browse Languages menu, clicking on letter Z submenu, and verifying languages starting with Z are displayed

Starting URL: https://www.99-bottles-of-beer.net/

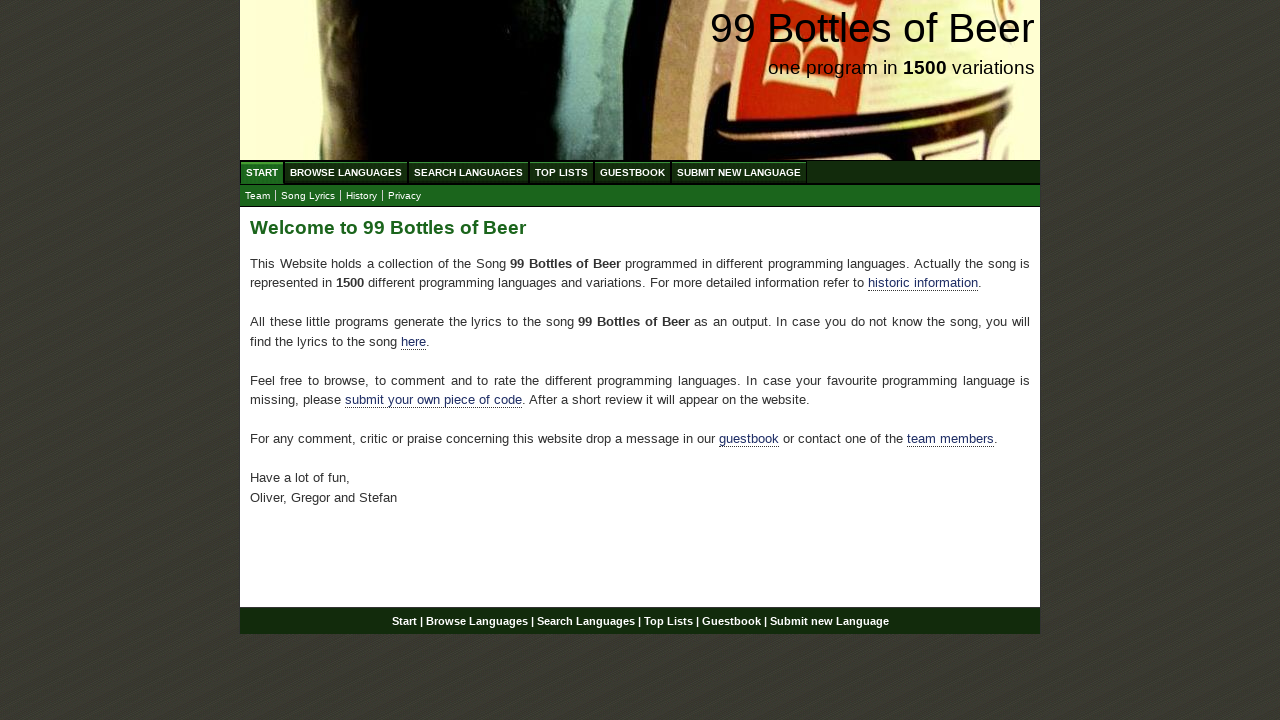

Clicked on Browse Languages menu at (346, 172) on xpath=//ul[@id='menu']/li//a[@href='/abc.html']
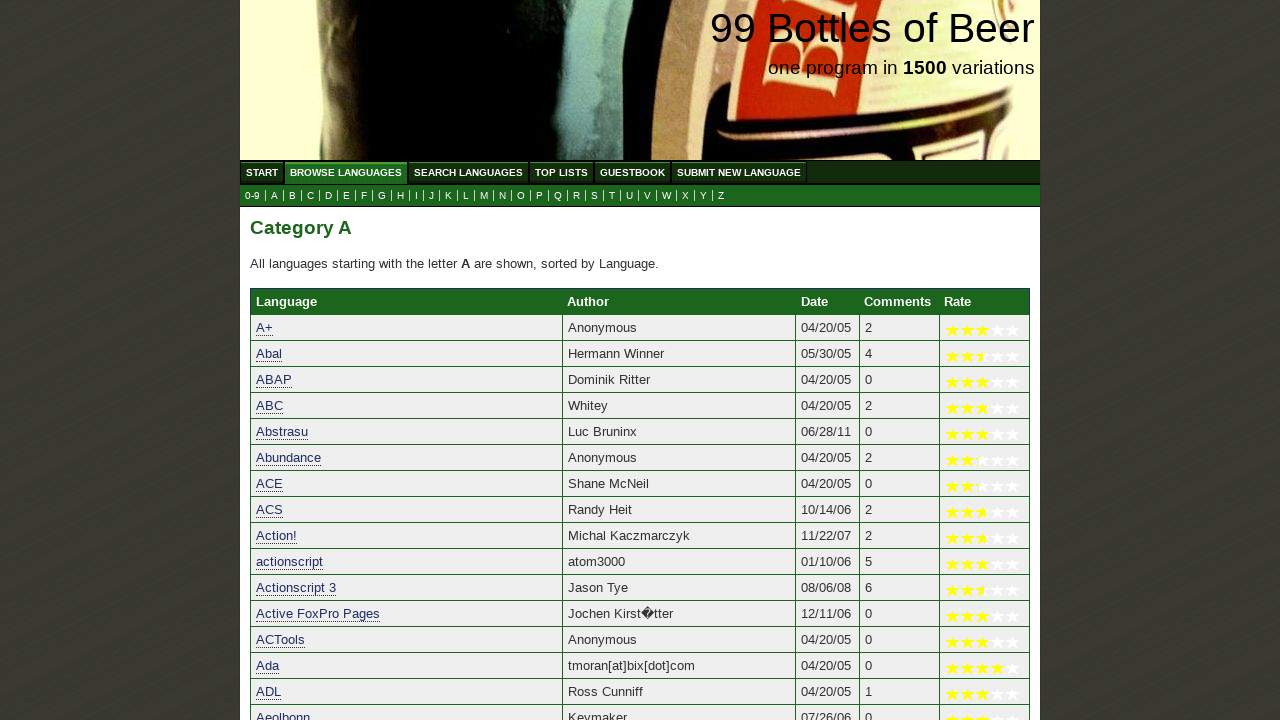

Clicked on letter Z submenu at (721, 196) on xpath=//ul[@id='submenu']/li//a[contains(text(), 'Z')]
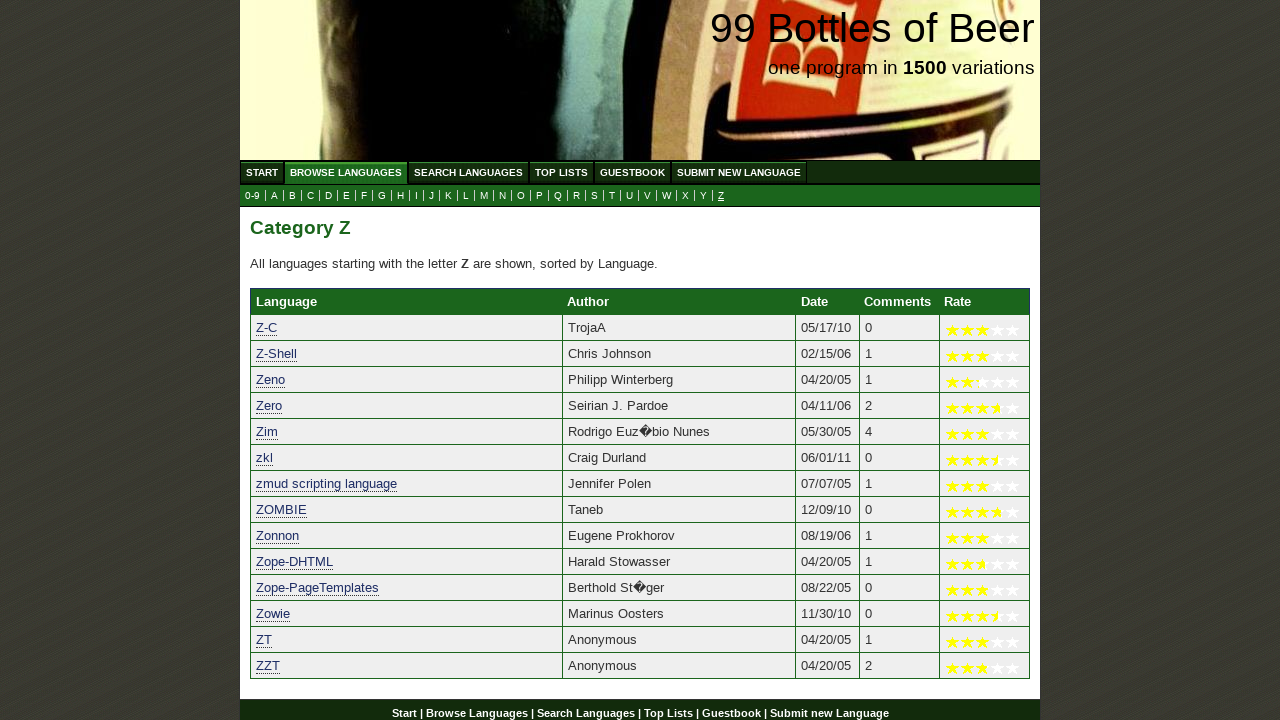

Languages list loaded and ready
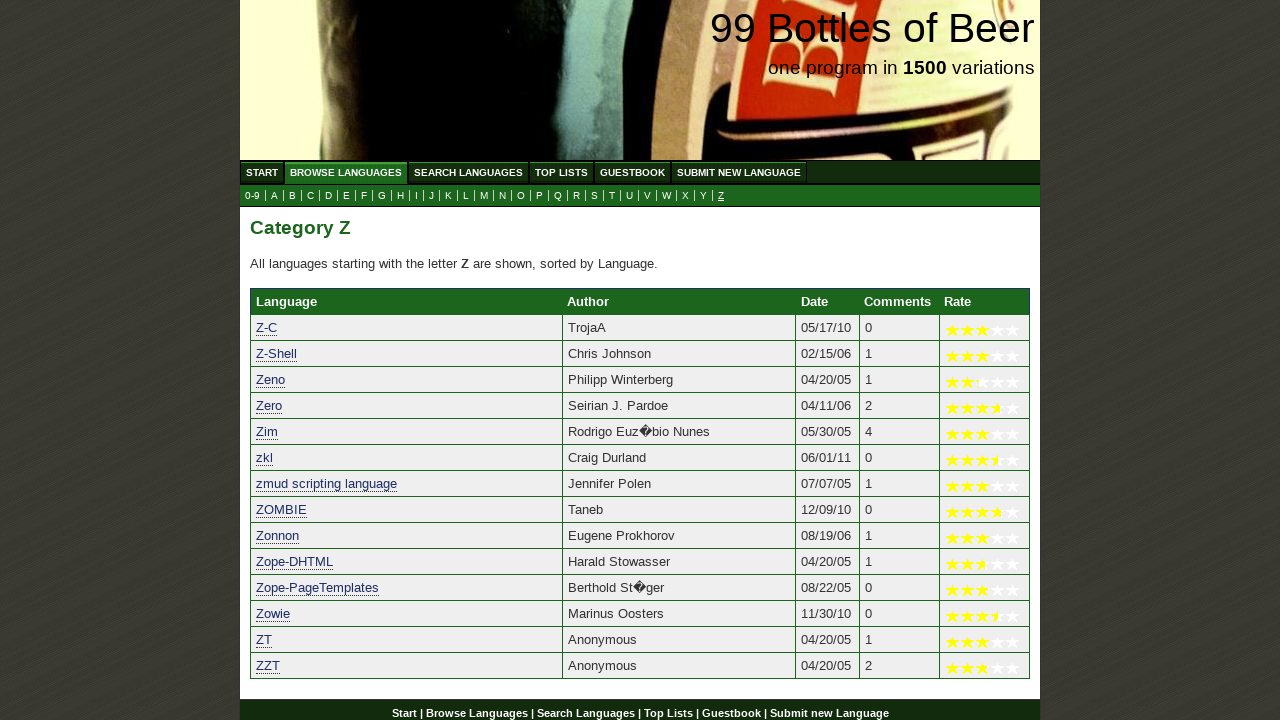

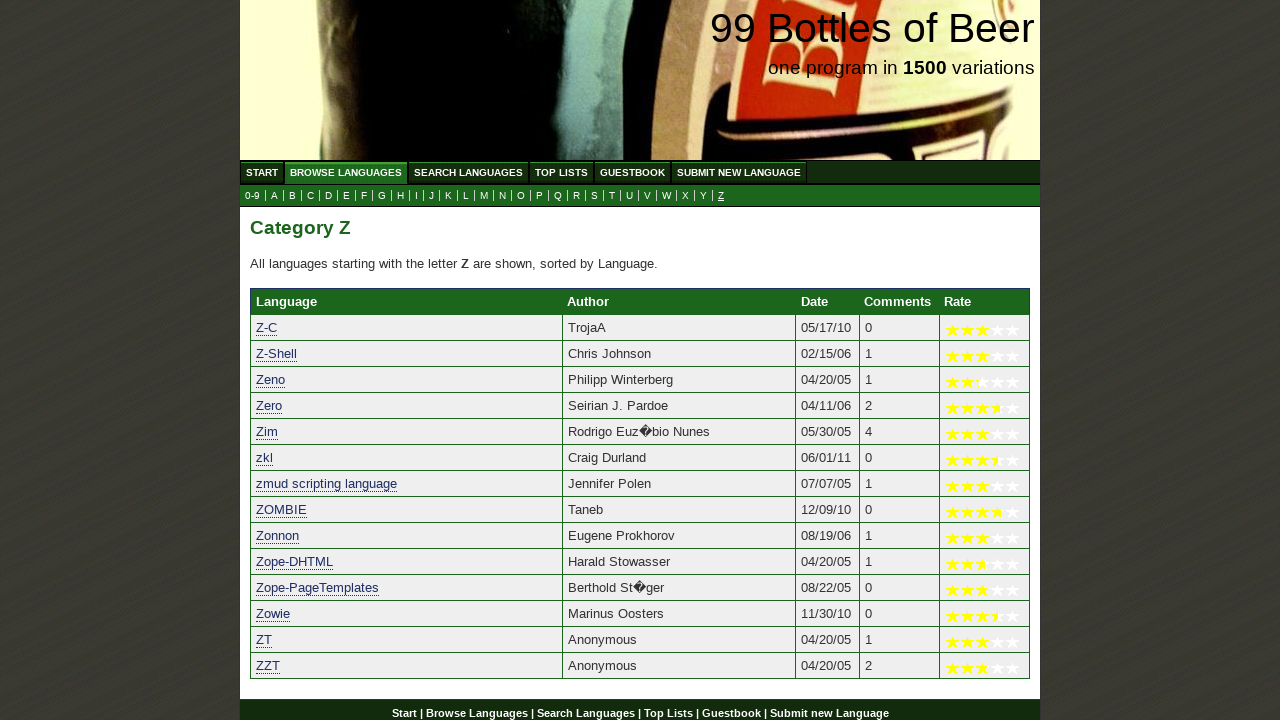